Tests browser navigation functionality by clicking a link, then using browser back and forward navigation controls on the Selenium HQ website.

Starting URL: http://seleniumhq.org/

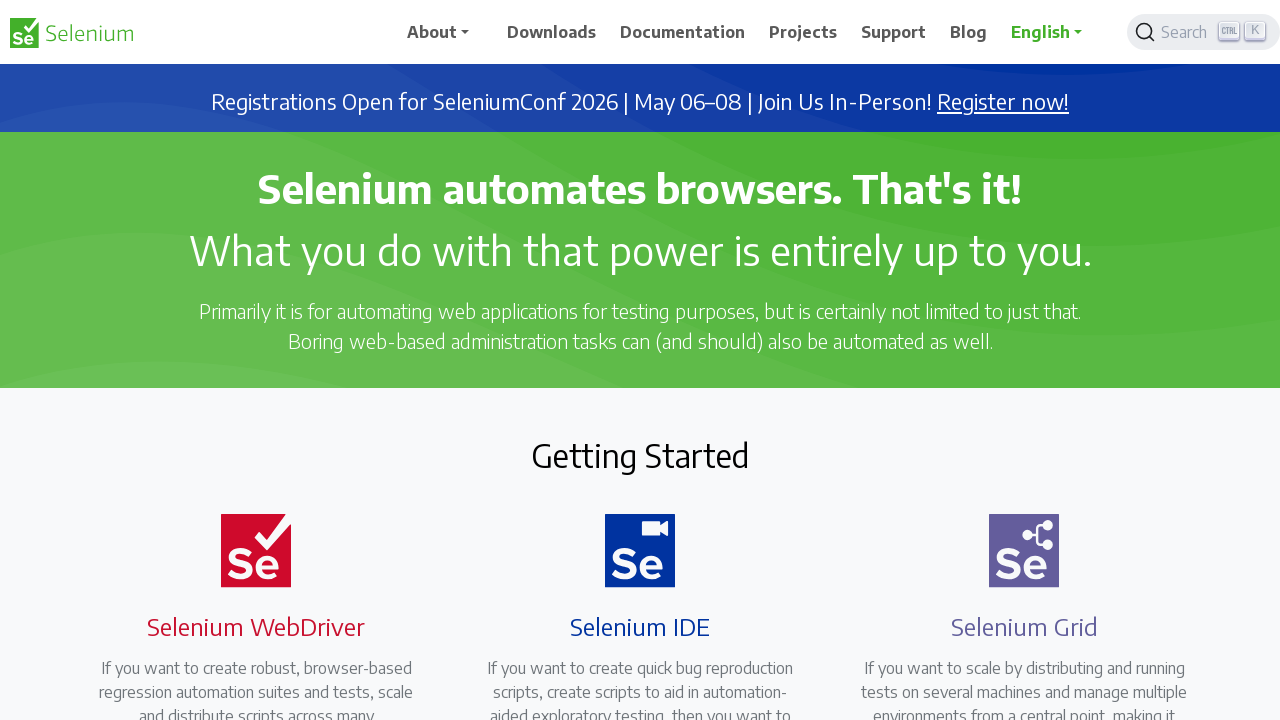

Clicked on the Download link at (552, 32) on text=Download
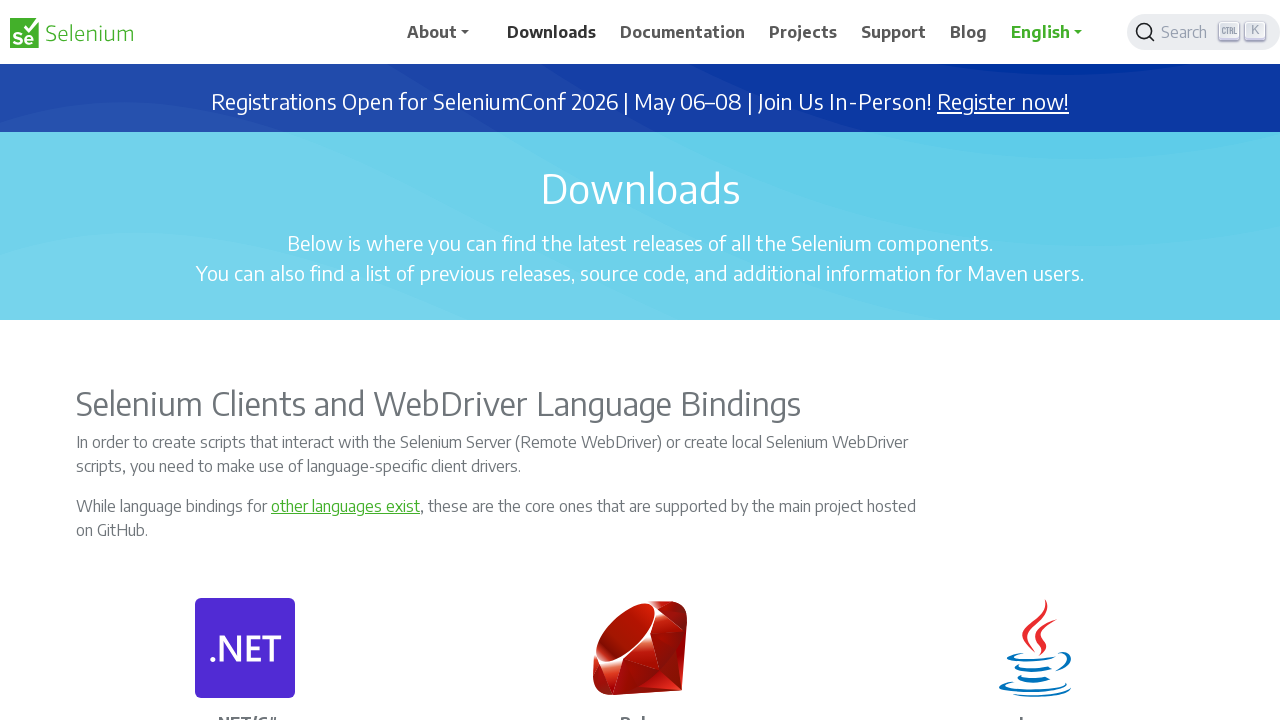

Waited for page to load after clicking Download link
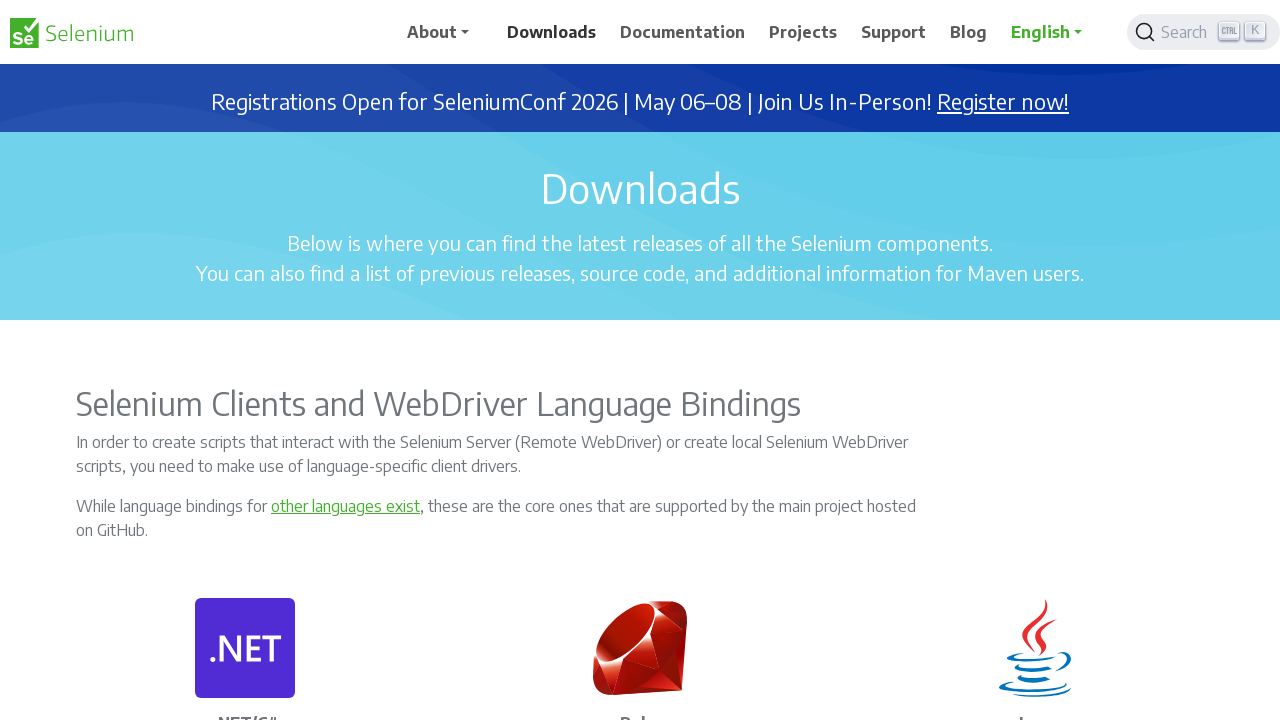

Navigated back to previous page using browser back button
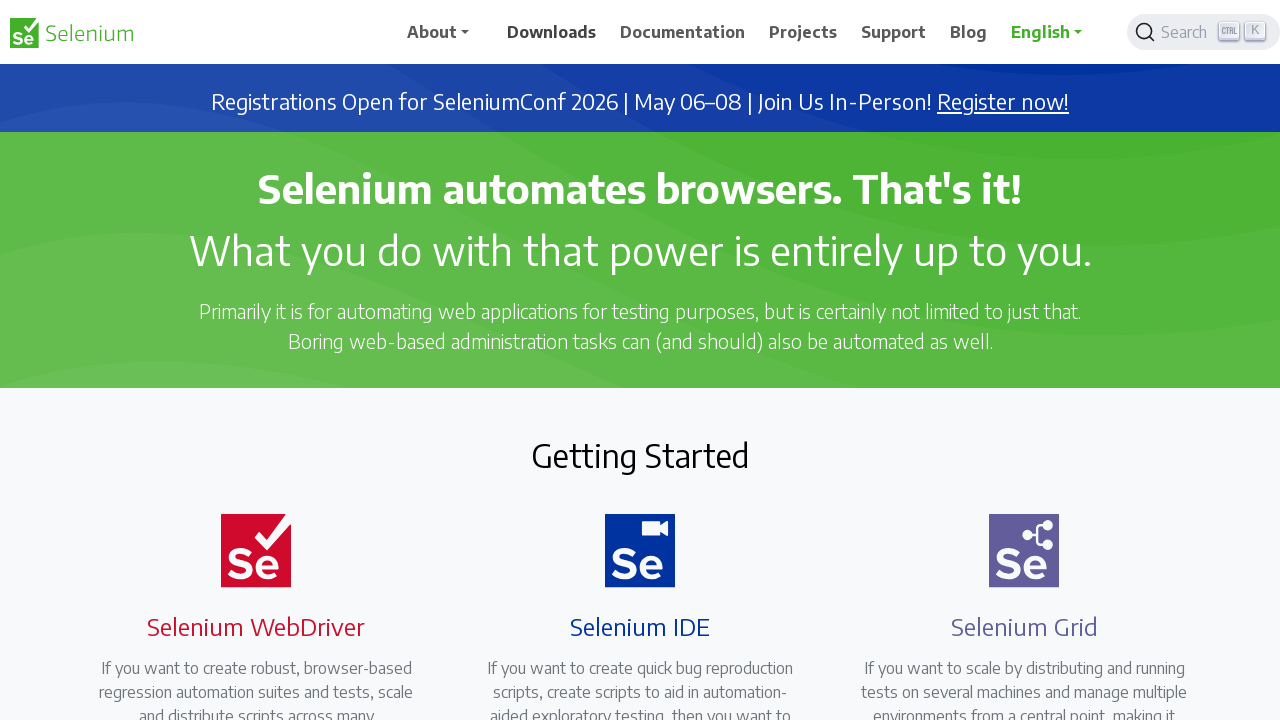

Waited for page to load after navigating back
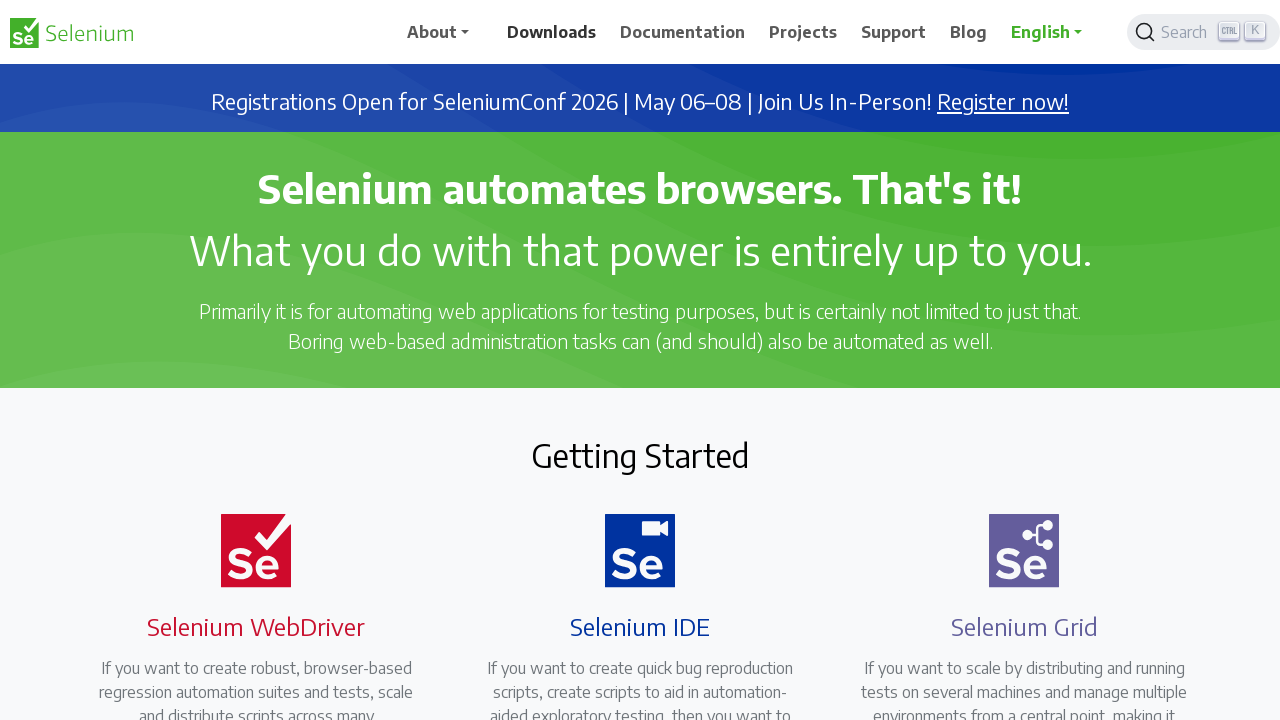

Navigated forward using browser forward button
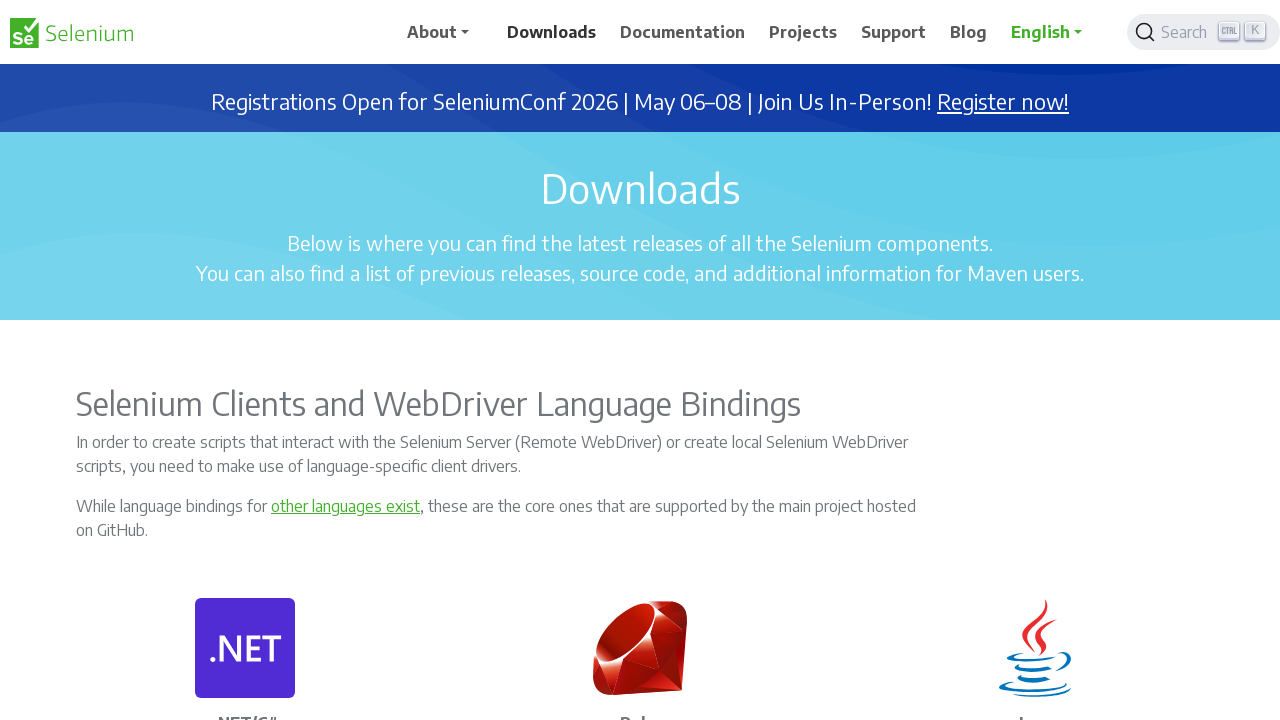

Waited for page to load after navigating forward
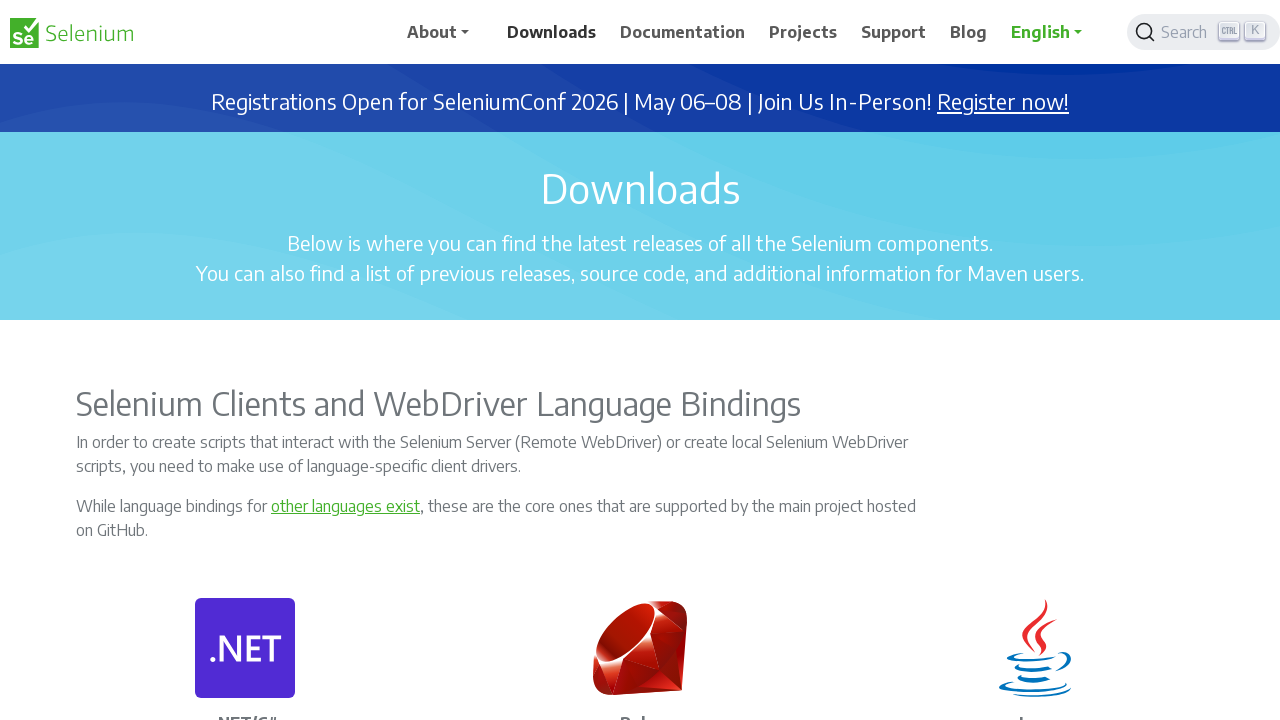

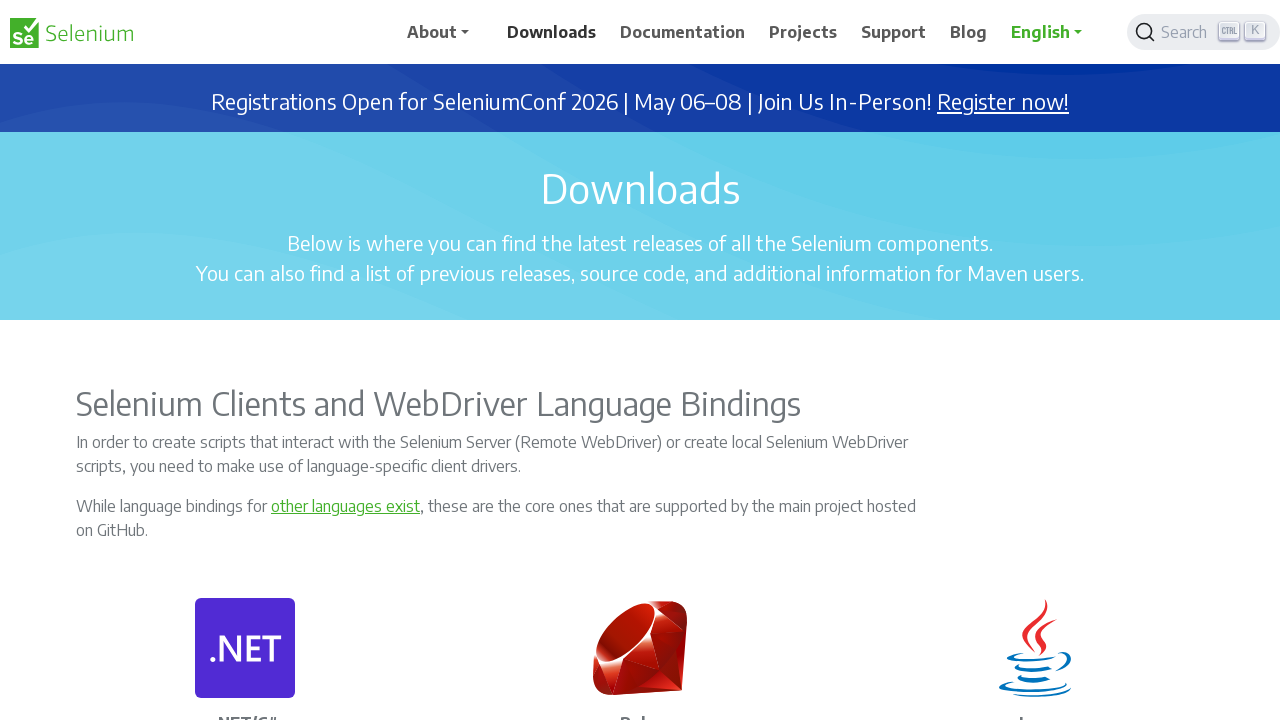